Tests that the README on GitHub contains a documentation link and logo, and verifies the documentation link navigates correctly

Starting URL: https://github.com/tjsingleton/bulletbuzz/blob/main/README.md

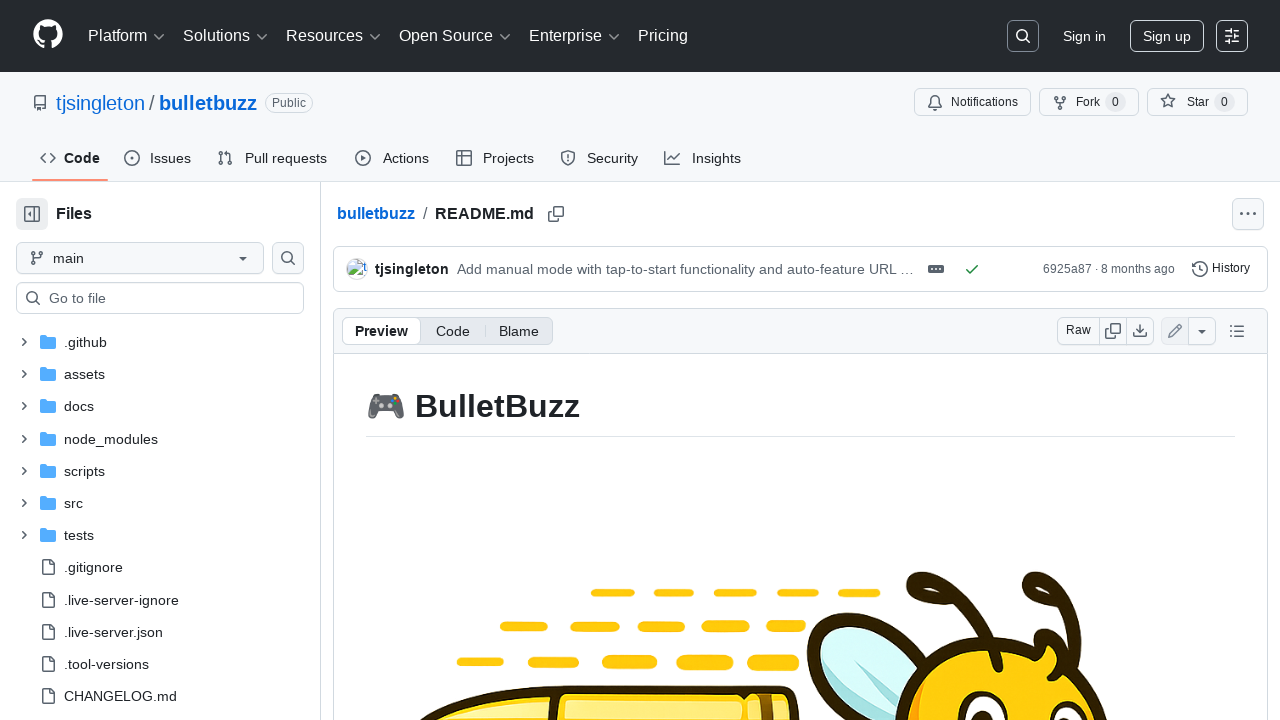

Waited for README markdown body to load
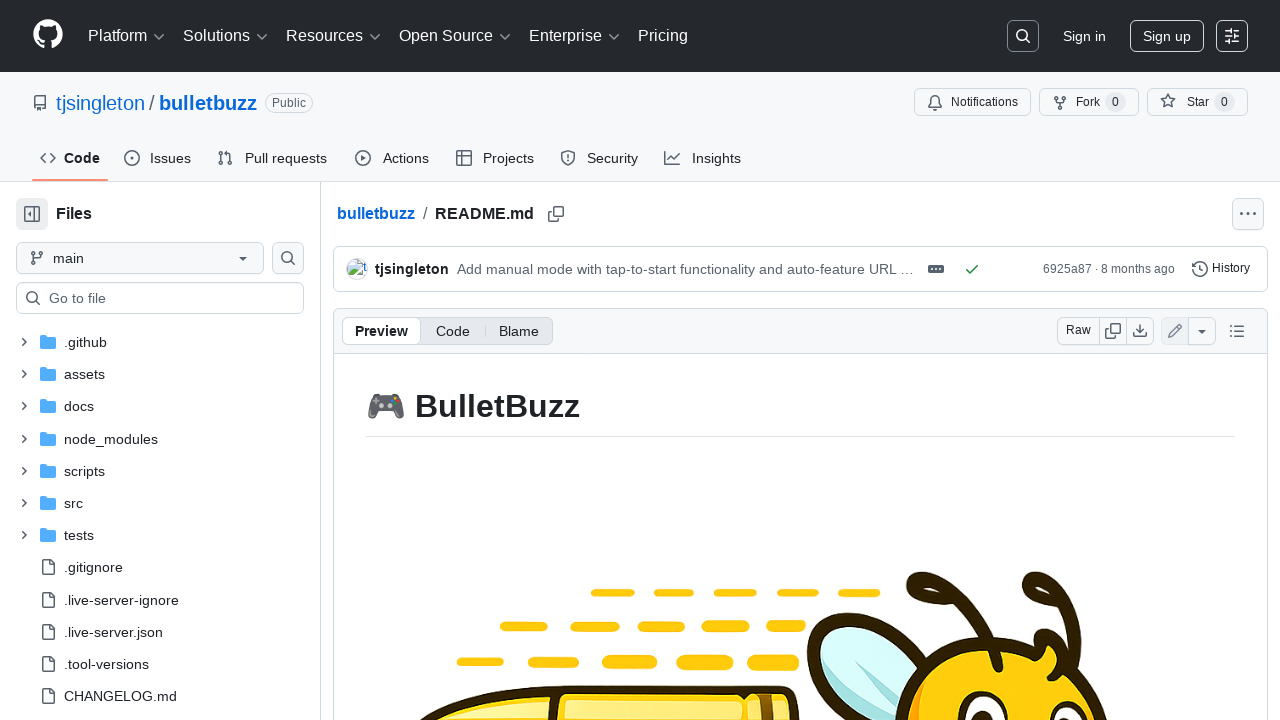

Checked if documentation link is visible in README
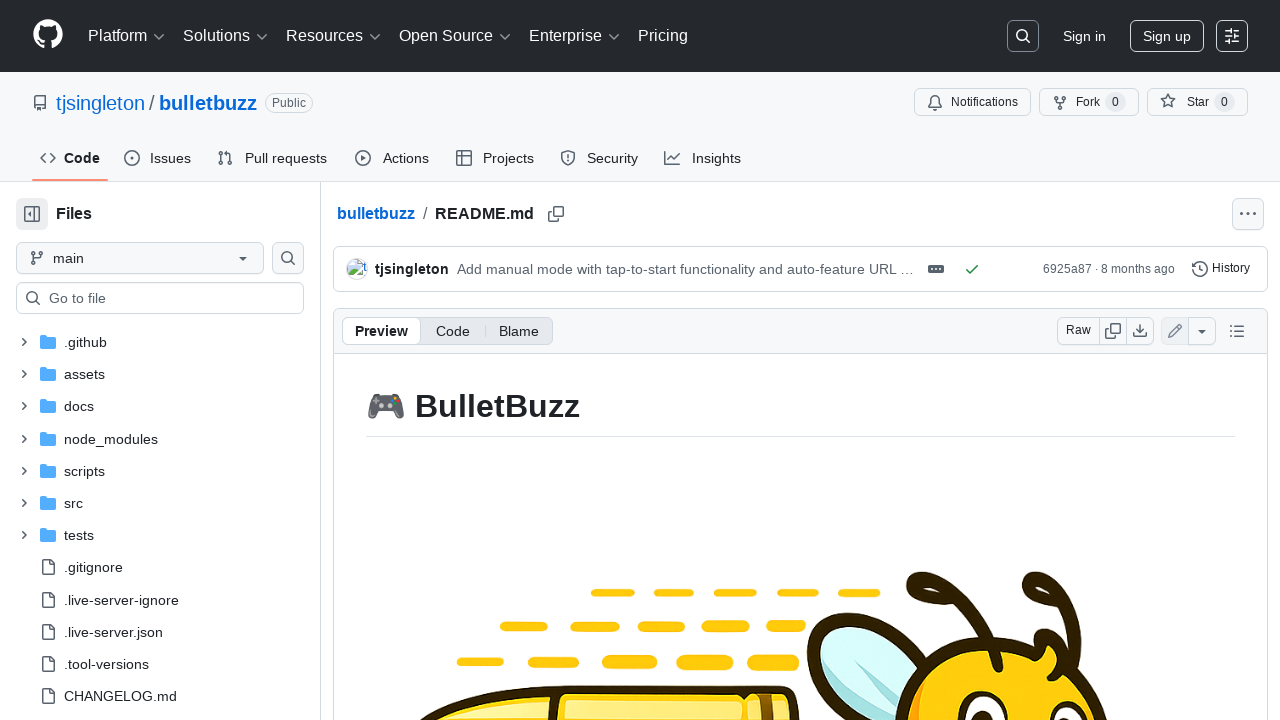

Checked if BulletBuzz logo is visible in README
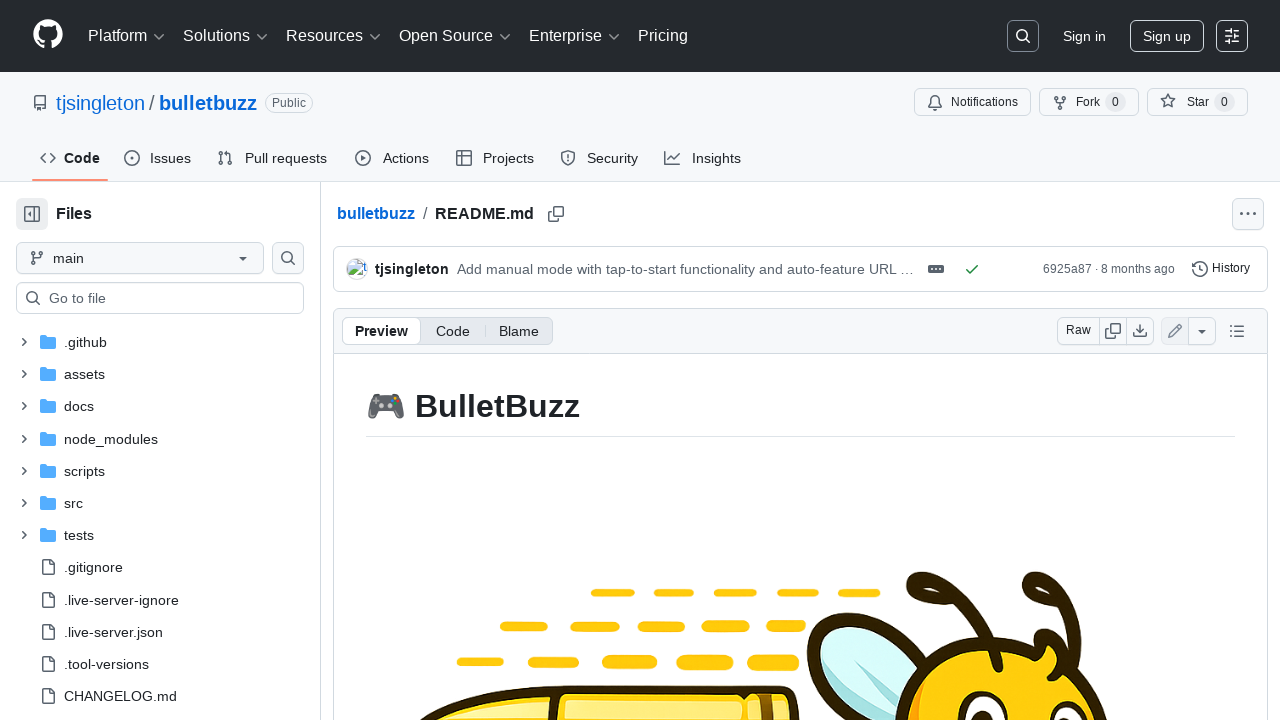

Clicked documentation link in README at (468, 361) on a[href="https://tjsingleton.github.io/bulletbuzz/"] >> nth=0
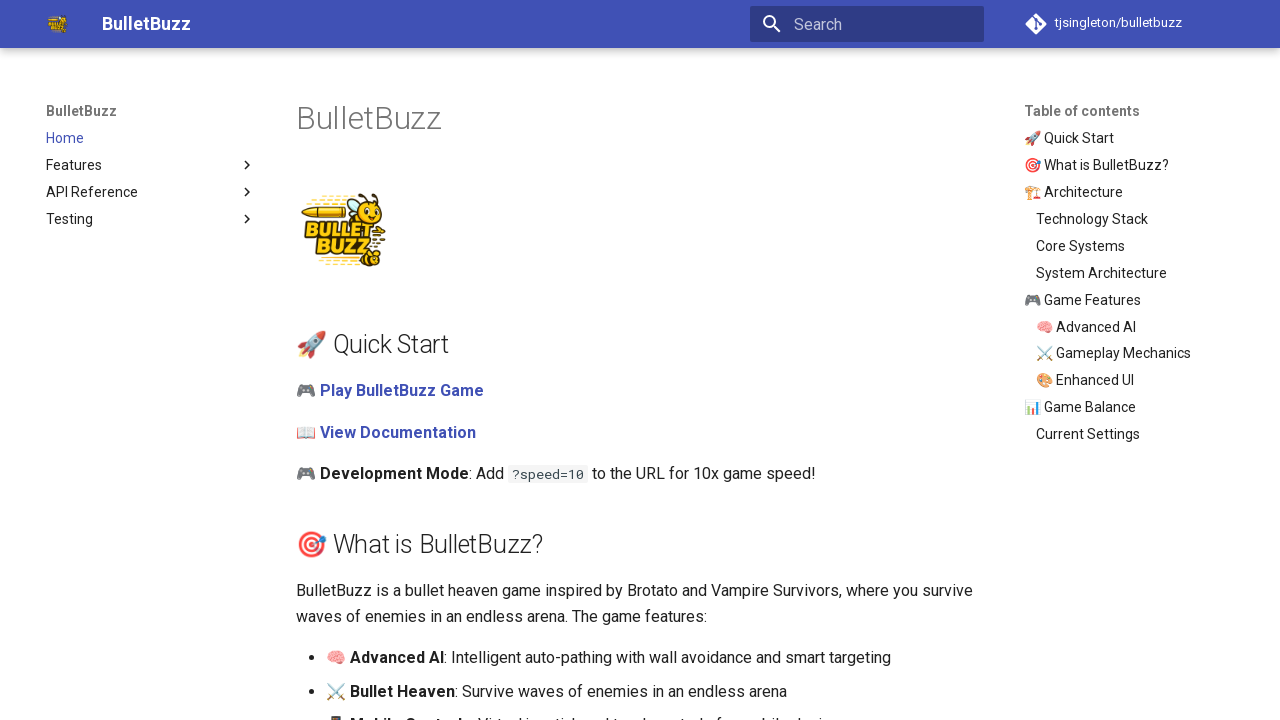

Waited for documentation page to load completely
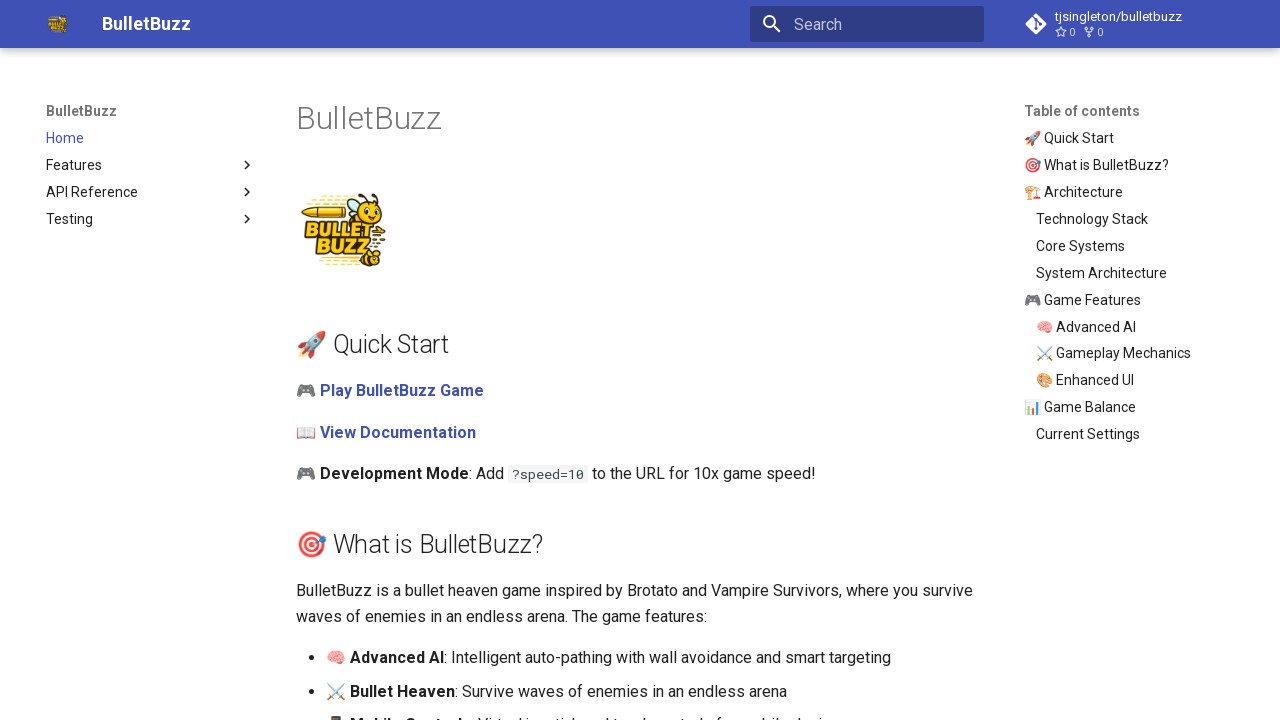

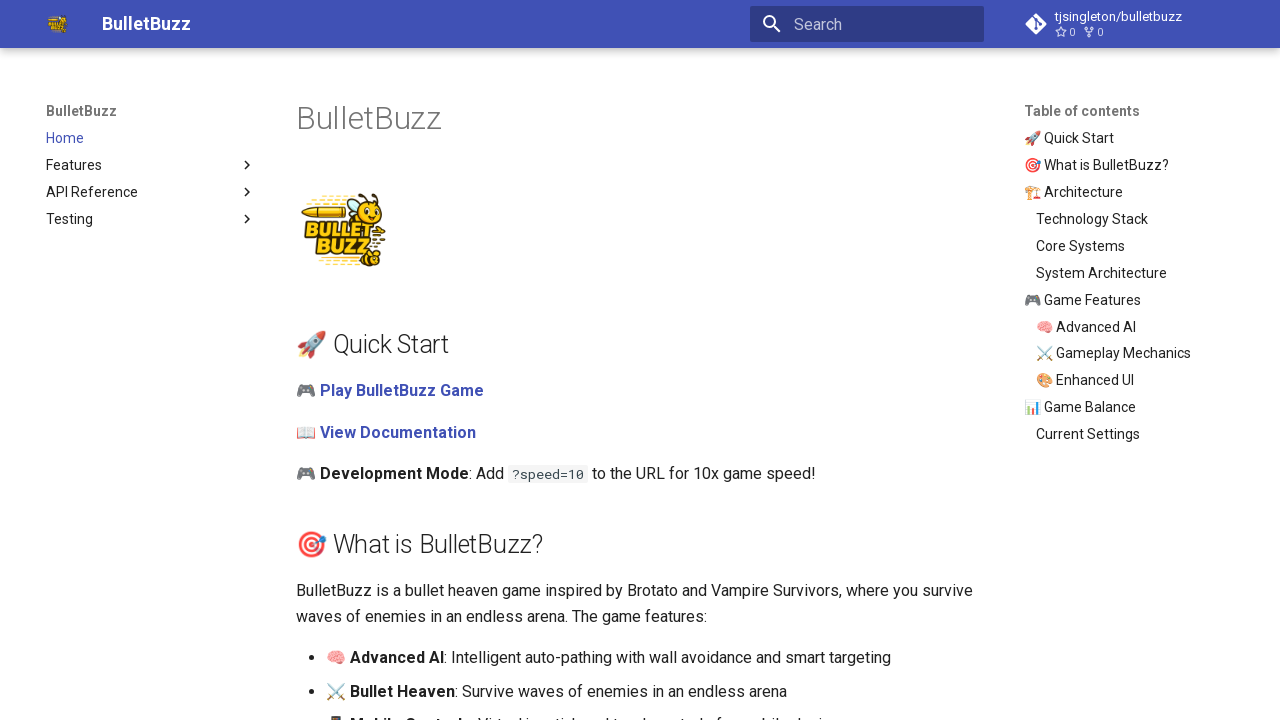